Tests keyboard key press functionality by sending ENTER, TAB, and ARROW_DOWN keys to an input field and verifying the page responds to key events

Starting URL: https://the-internet.herokuapp.com/key_presses

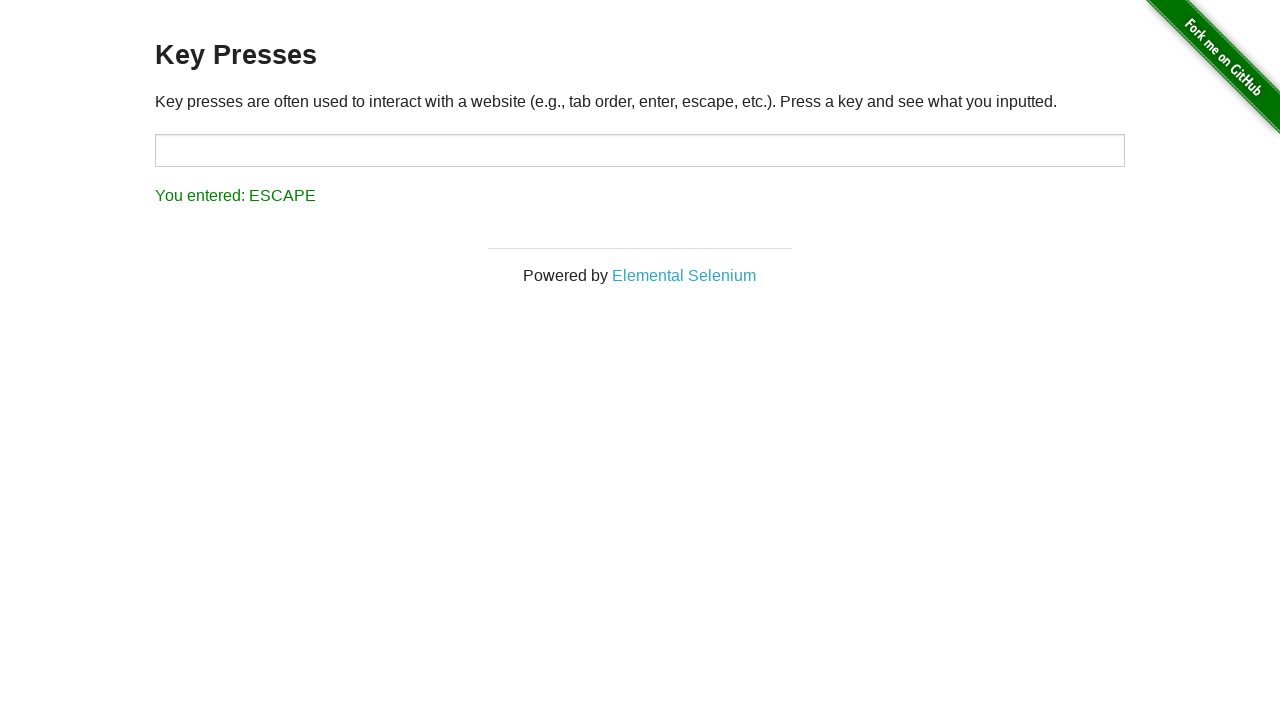

Located target input field
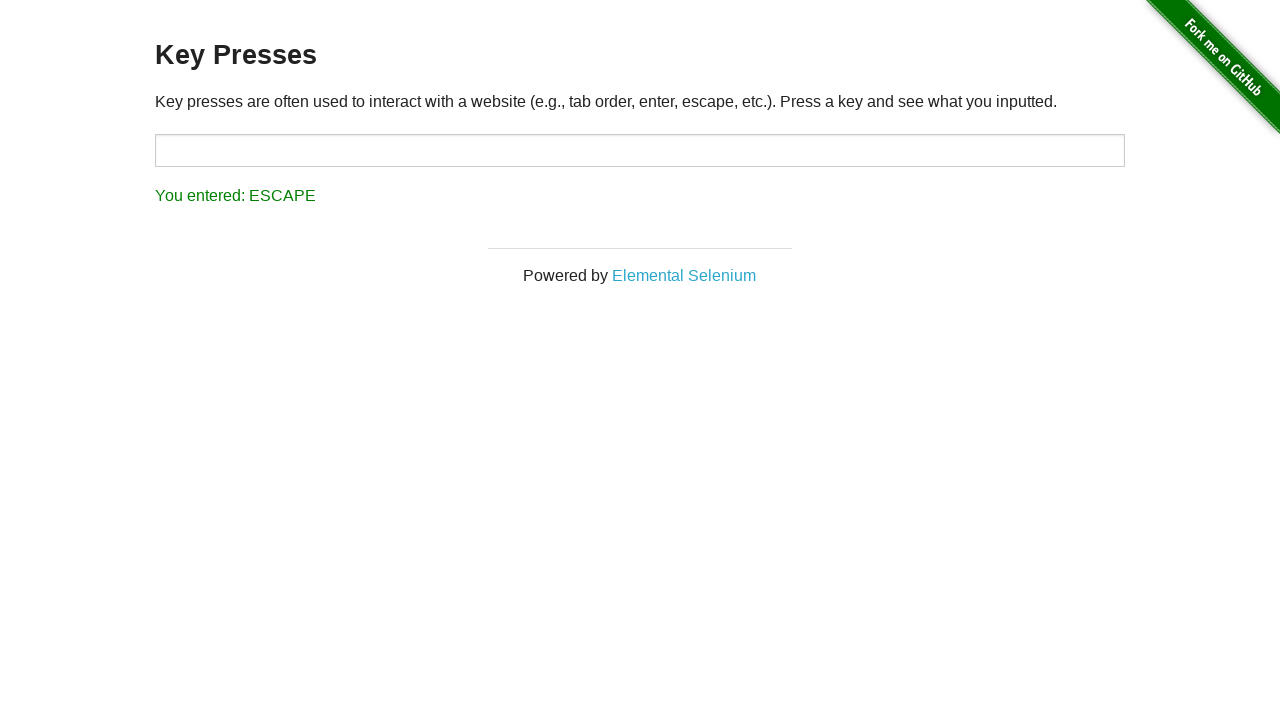

Pressed ENTER key on target input field on #target
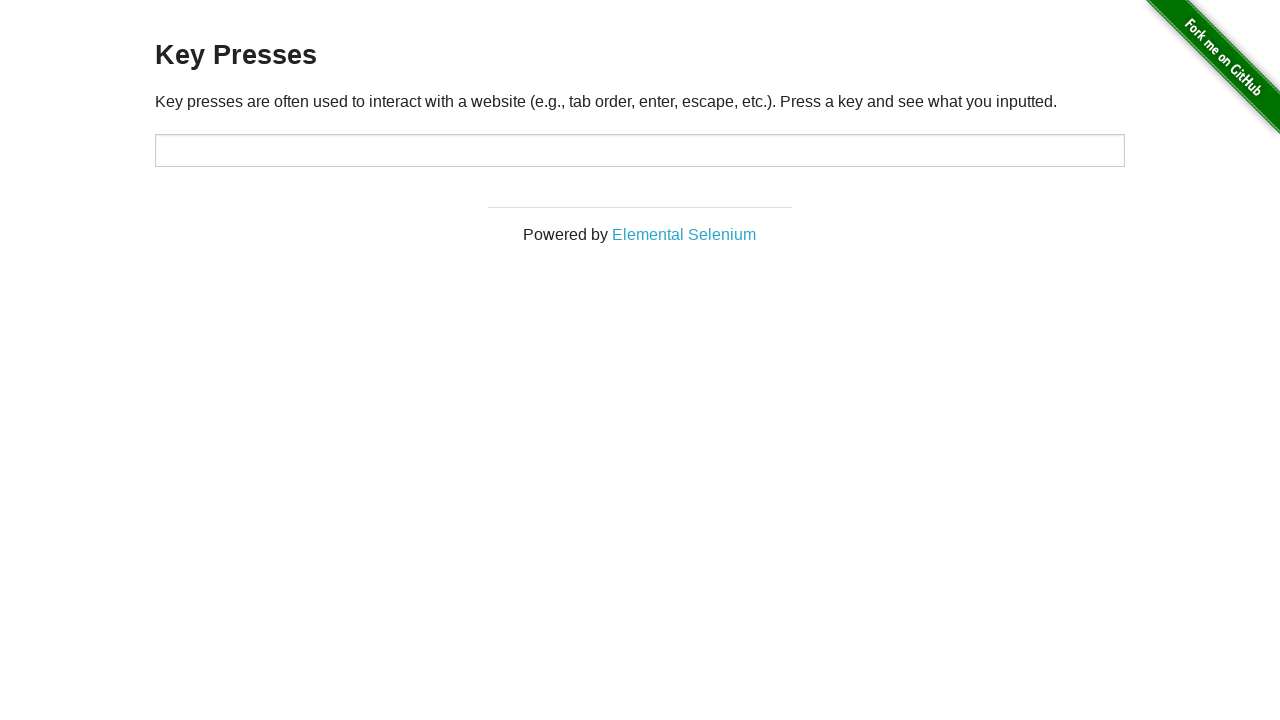

Waited 1 second for ENTER key to register
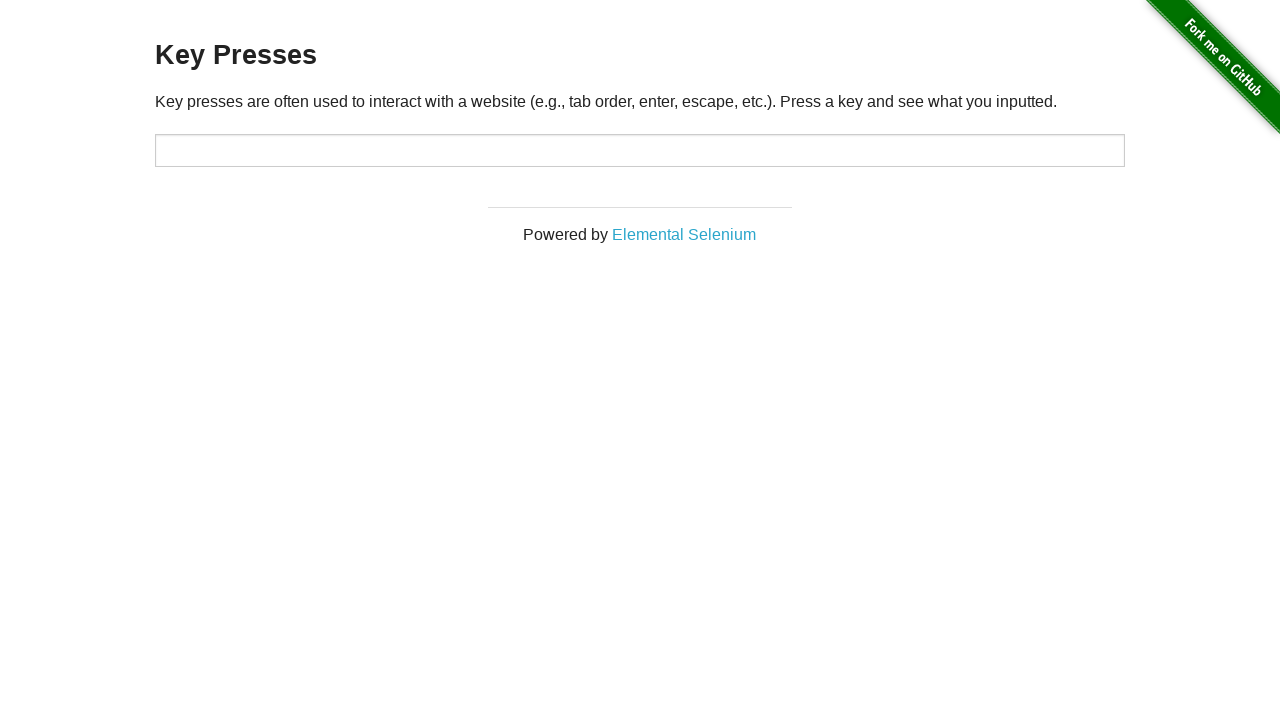

Pressed TAB key on target input field on #target
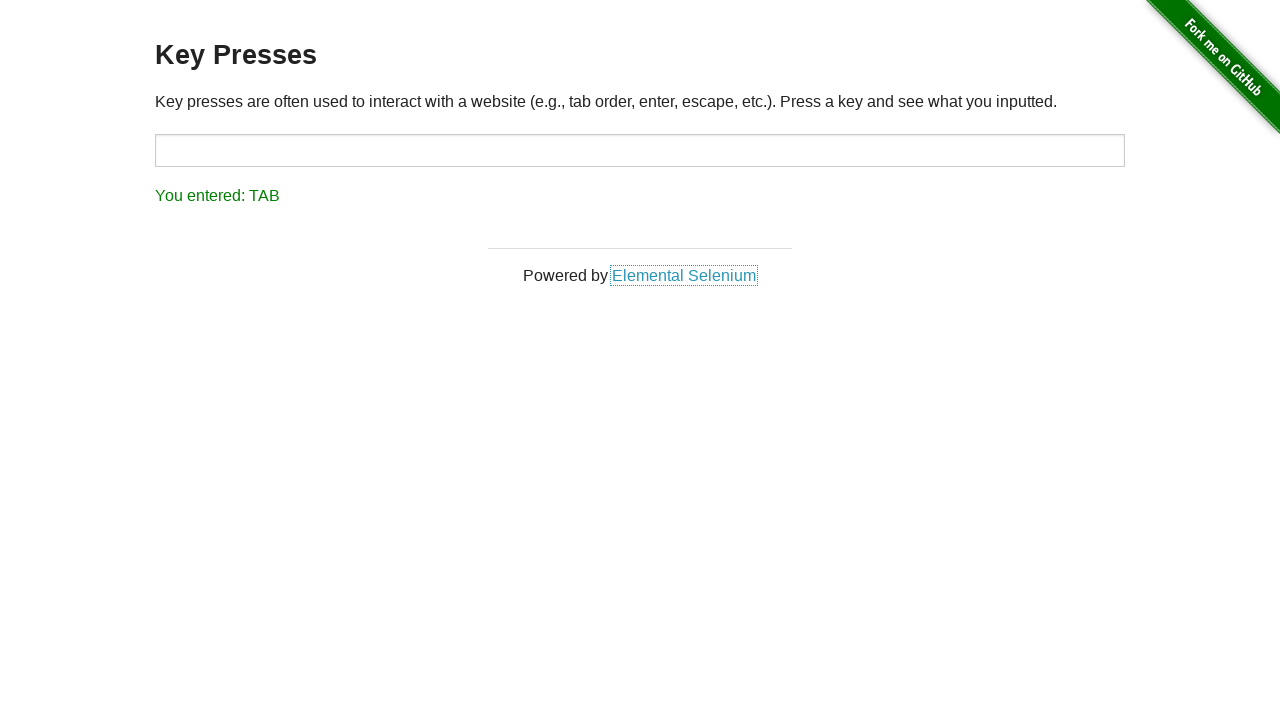

Waited 1 second for TAB key to register
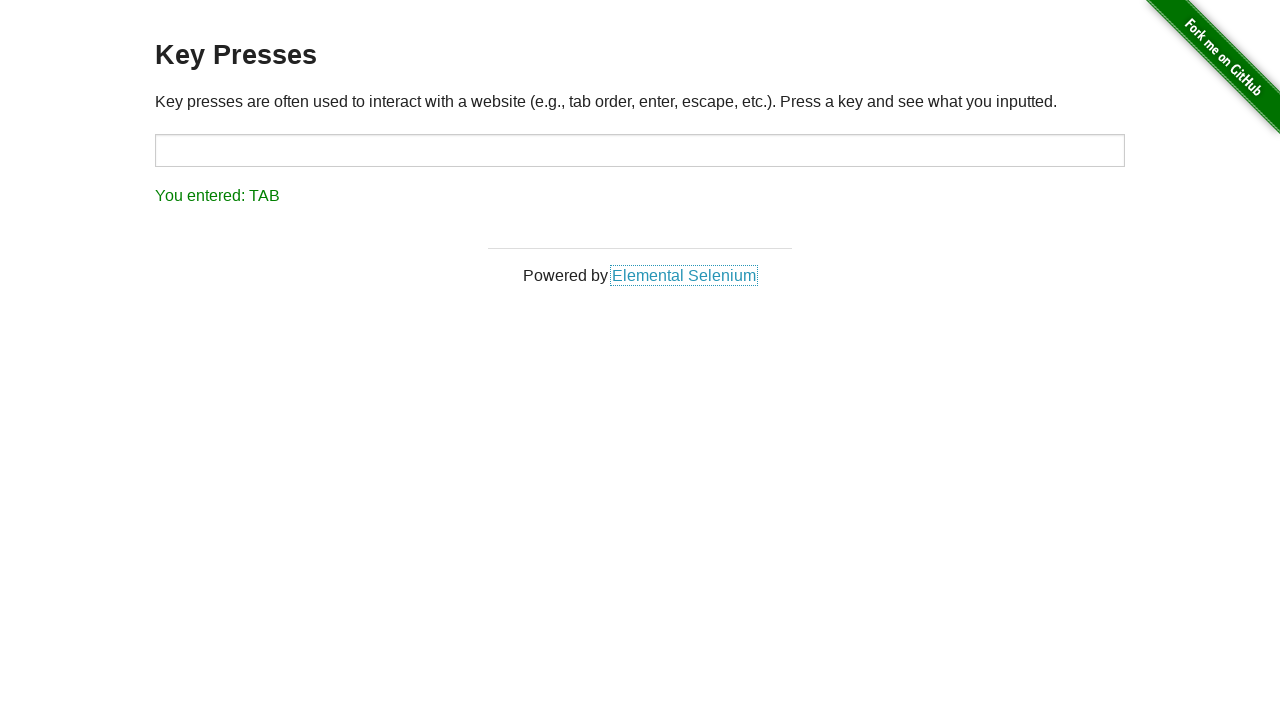

Pressed ARROW_DOWN key on target input field on #target
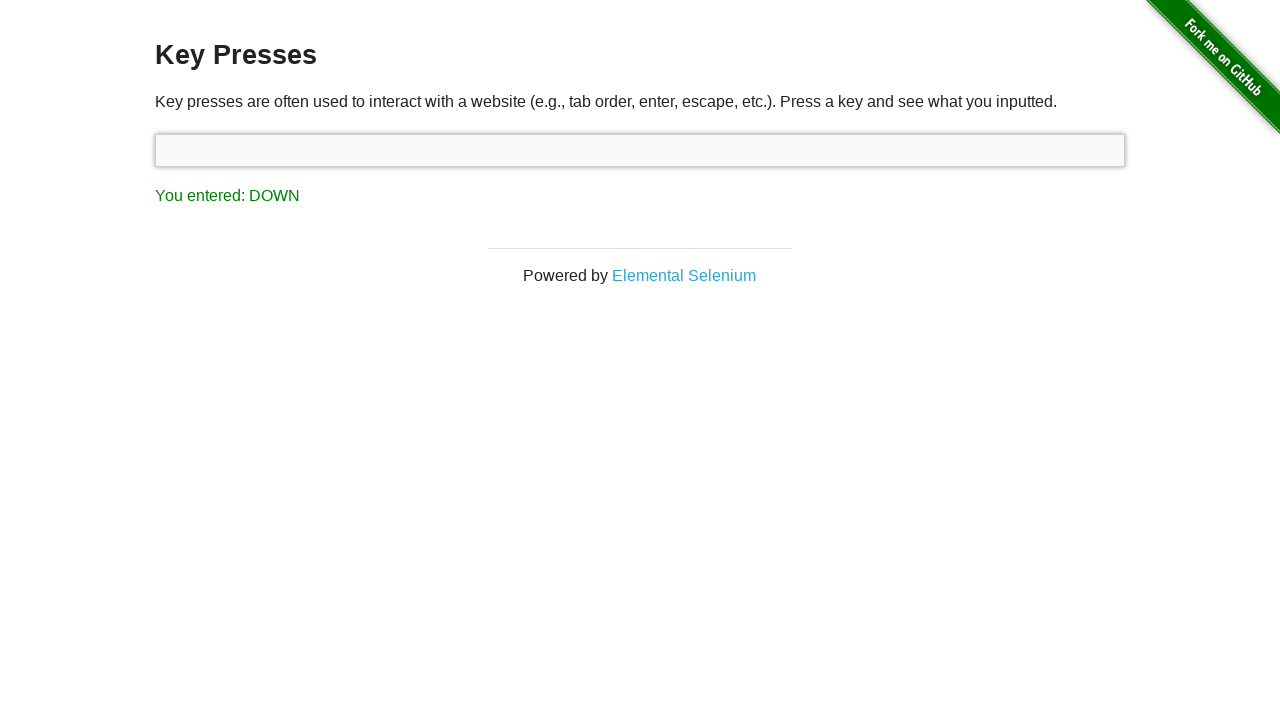

Result element loaded after keyboard key presses
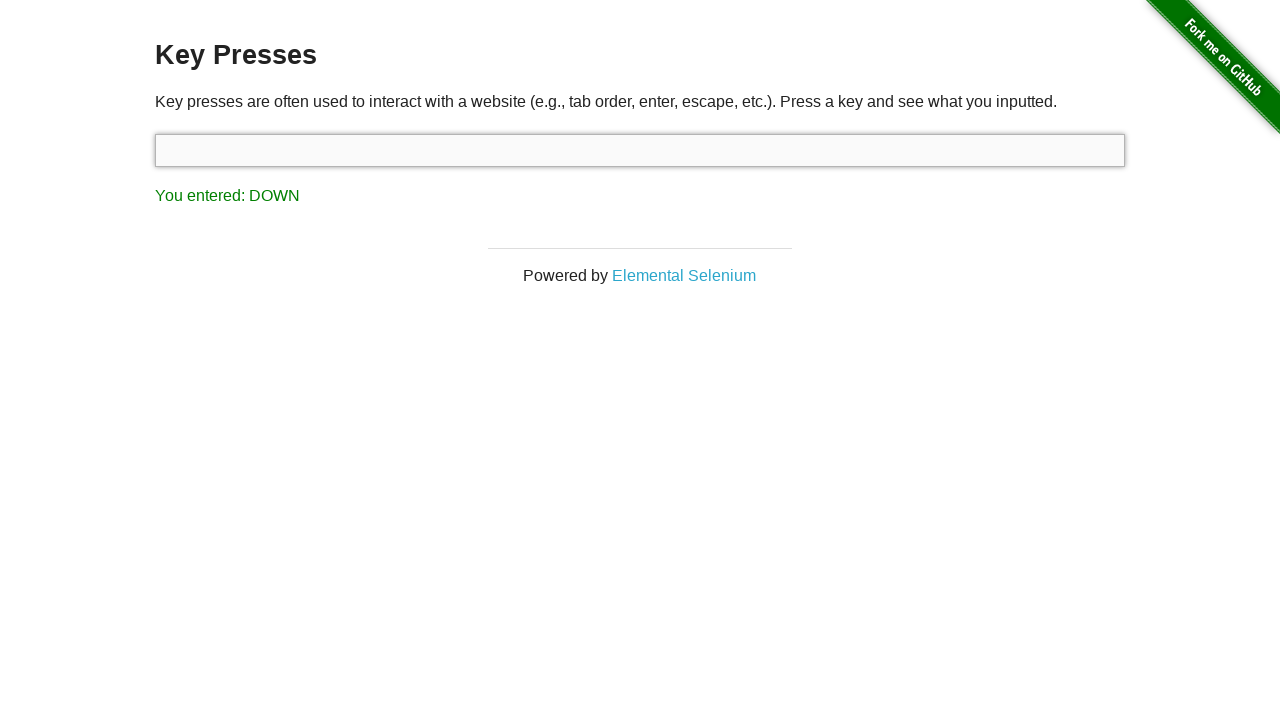

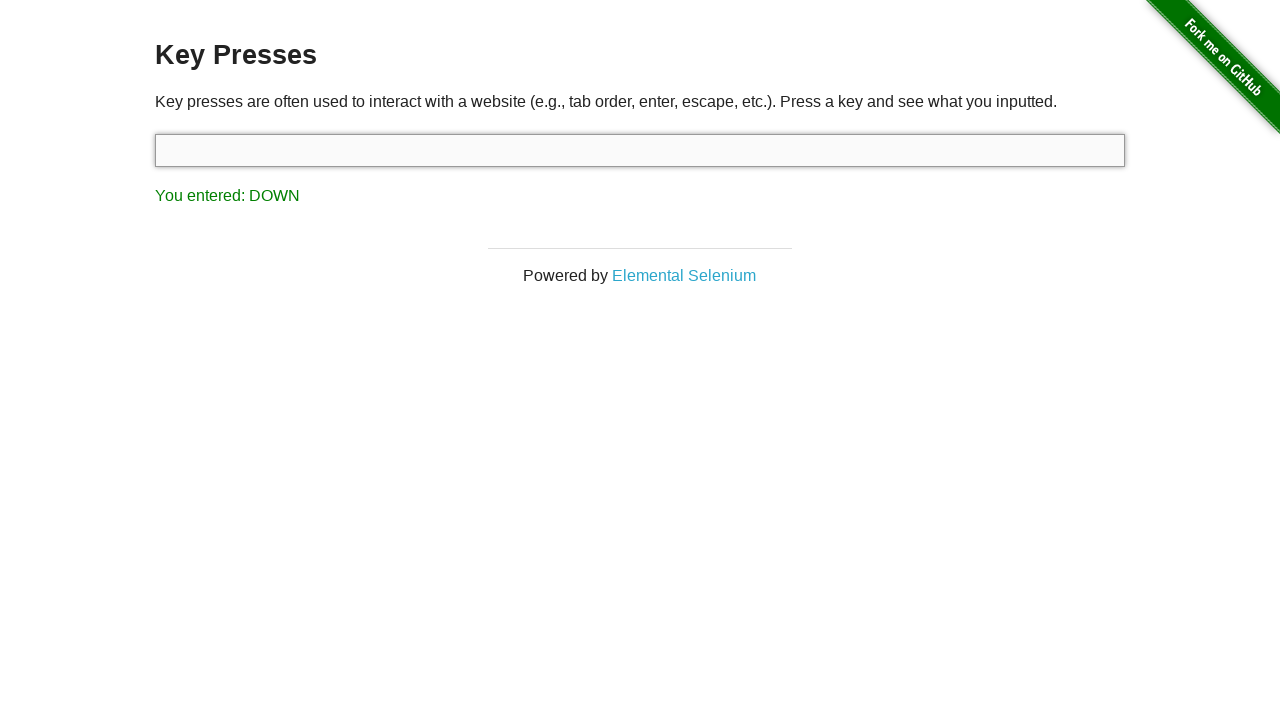